Tests table interaction by locating a product table, counting rows and columns, filtering for a specific row containing "Smartwatch", and checking its checkbox.

Starting URL: https://testautomationpractice.blogspot.com/

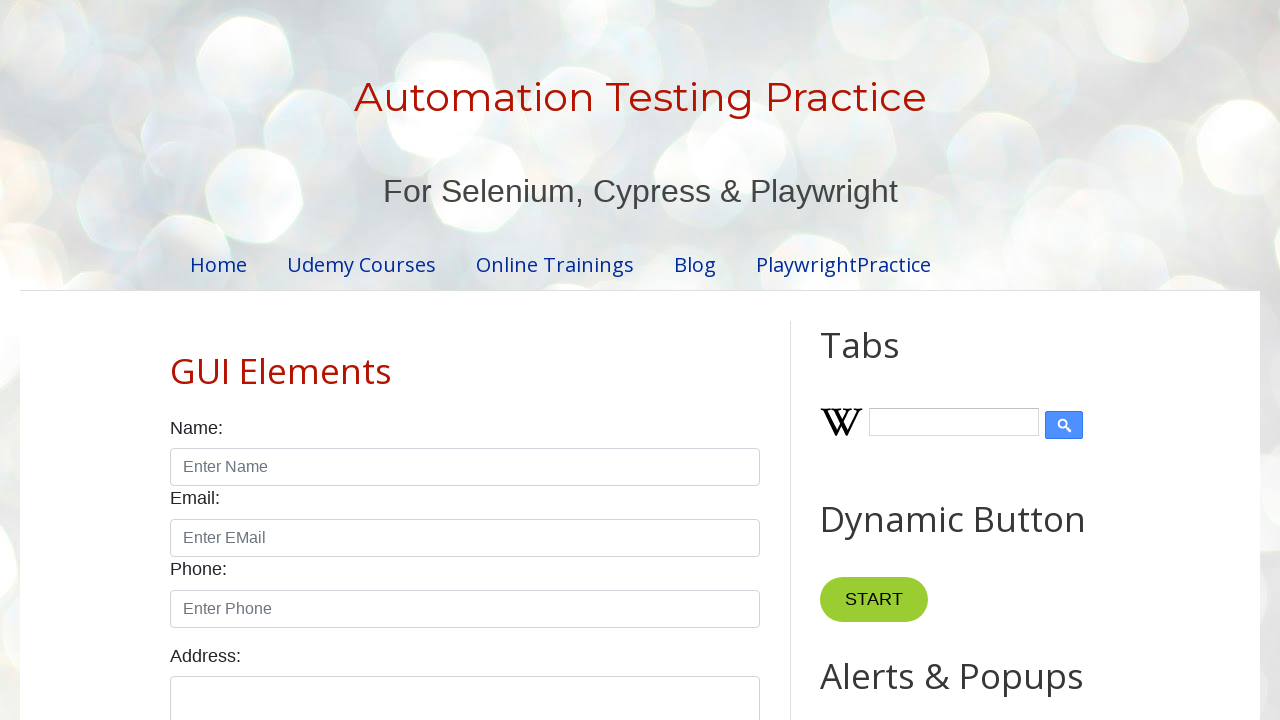

Located the product table
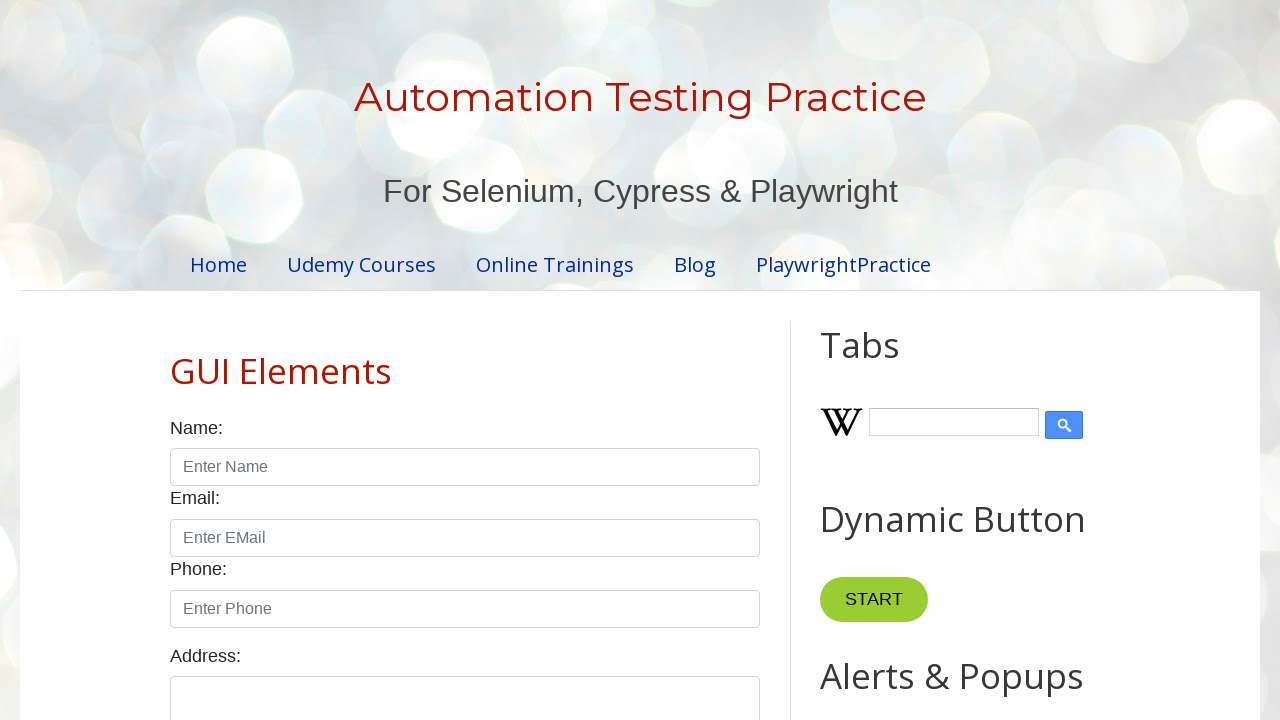

Located table header columns
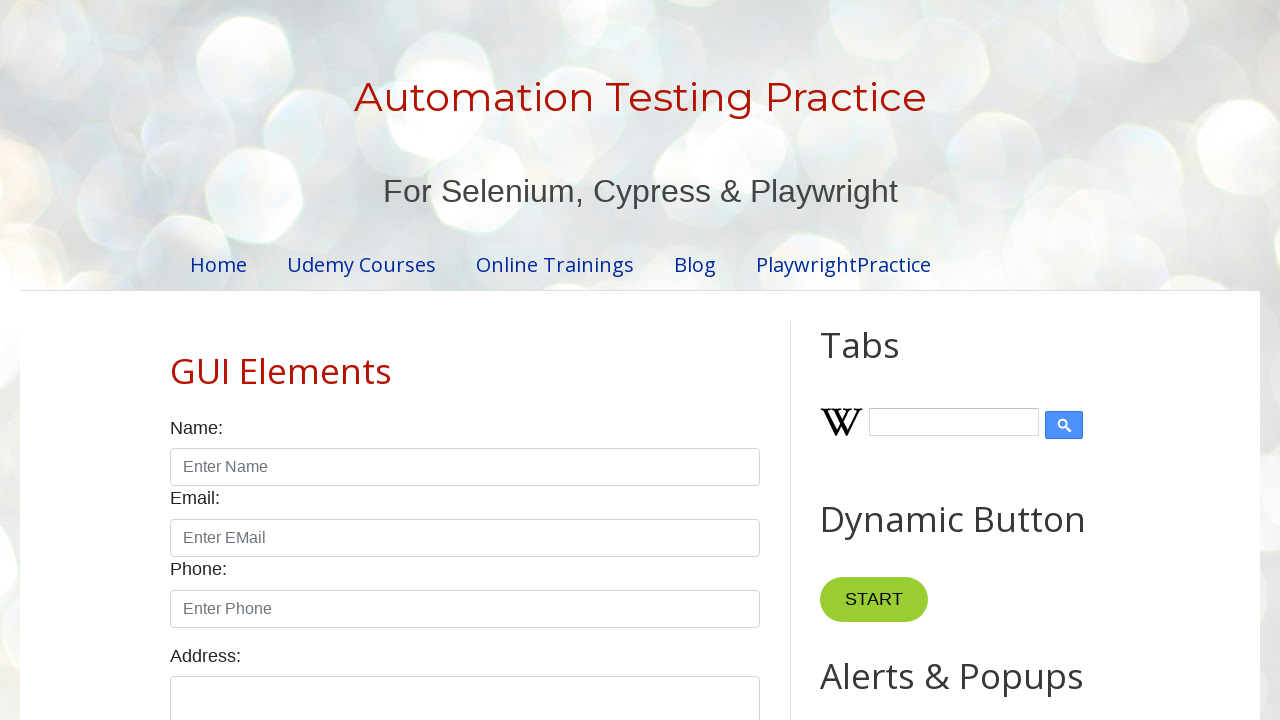

Located table body rows
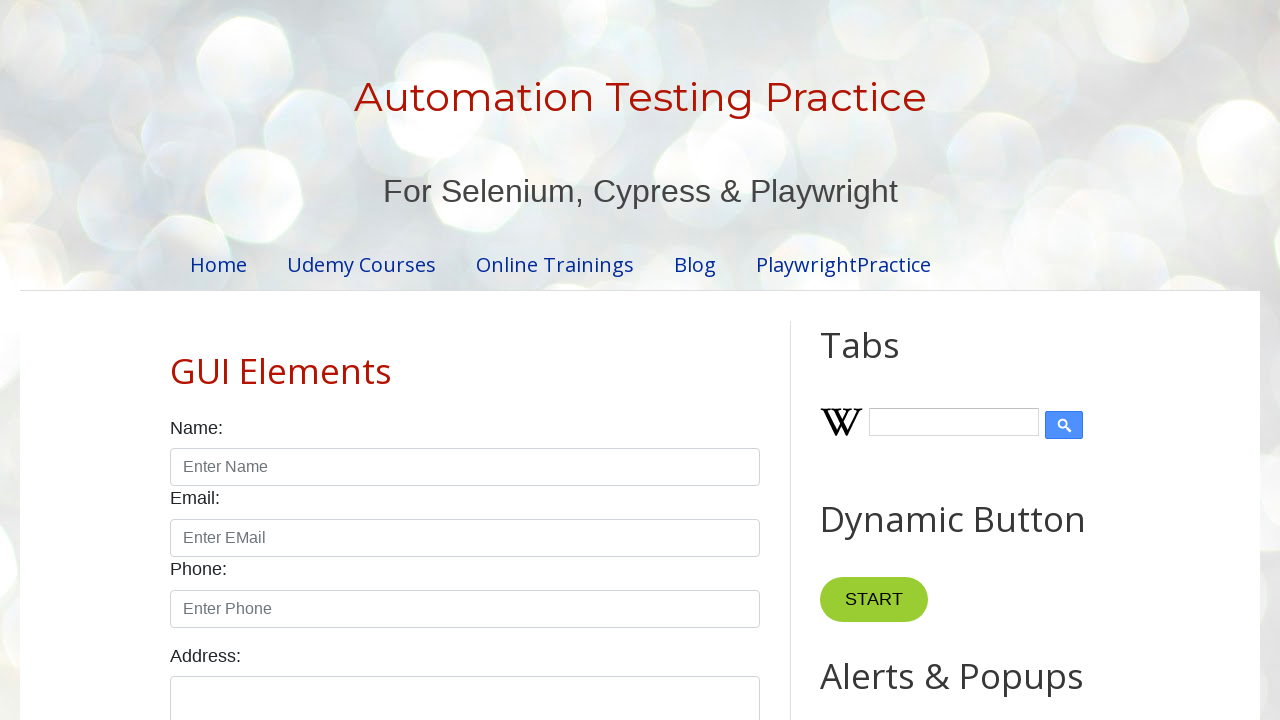

Located pagination elements
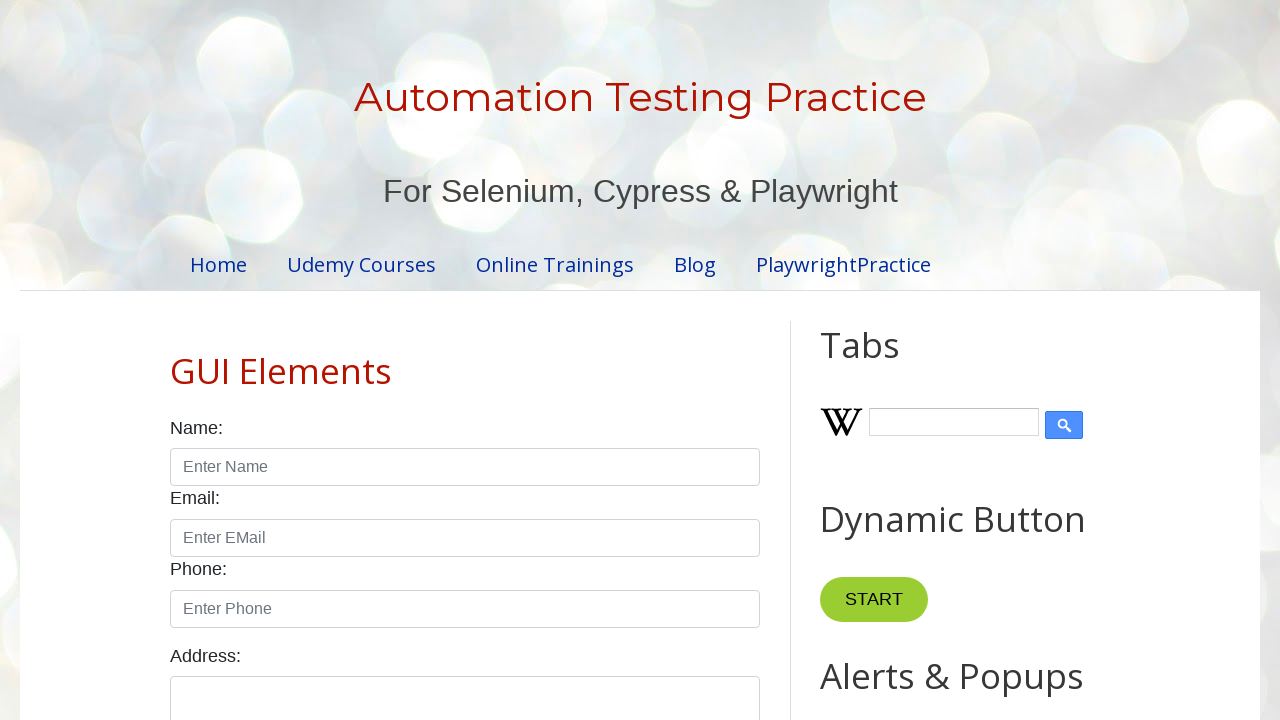

Found row containing 'Smartwatch'
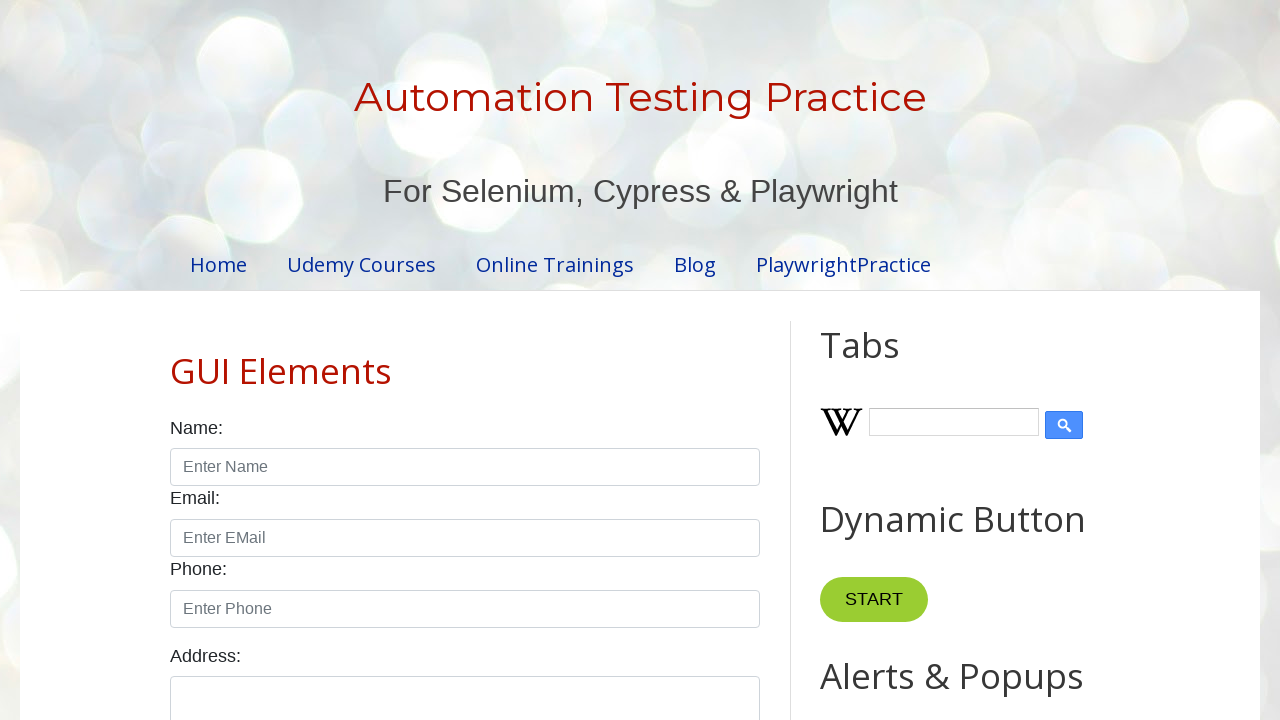

Checked the checkbox in the Smartwatch row at (651, 361) on #productTable >> tbody tr >> internal:has-text="Smartwatch"i >> internal:has="td
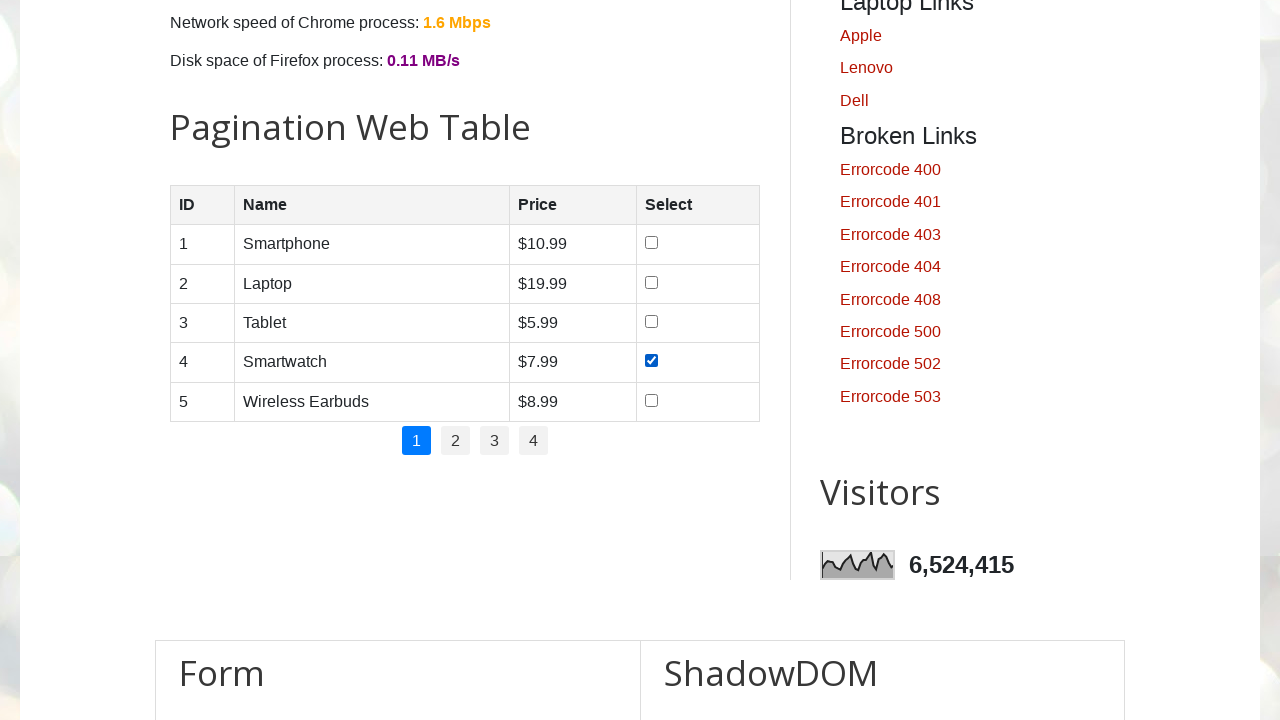

Waited 2 seconds for action to complete
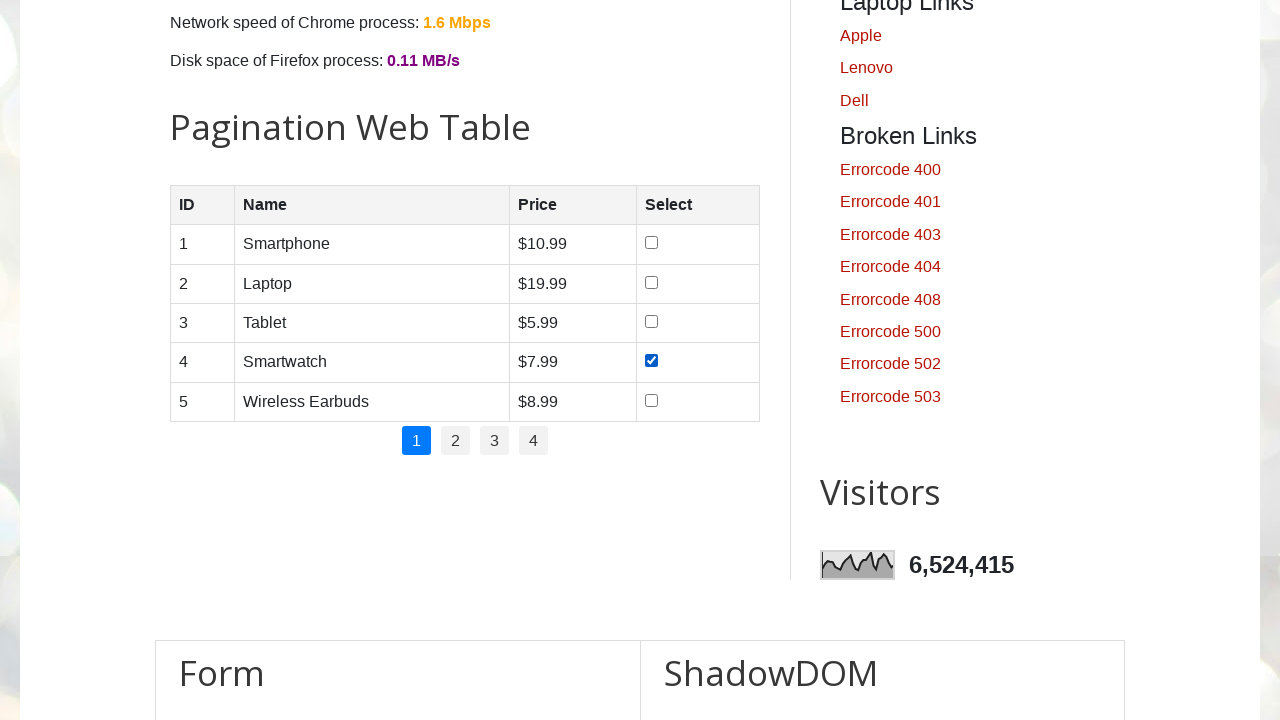

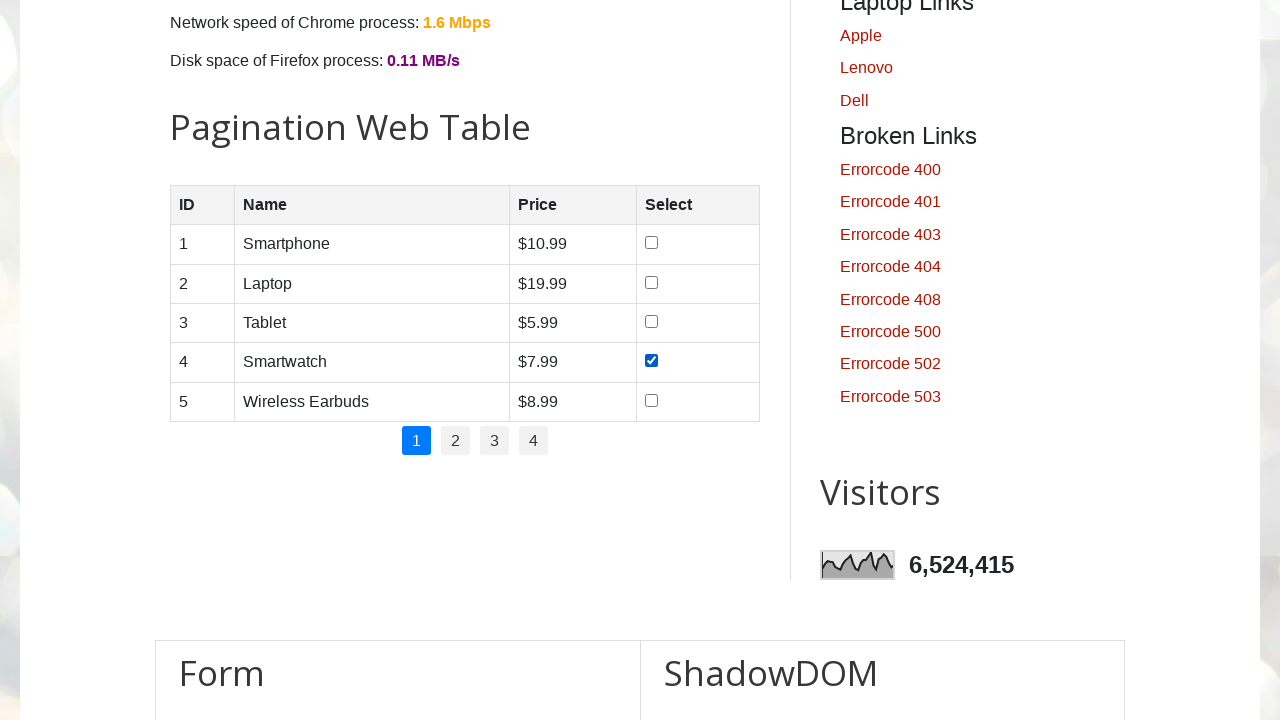